Tests checkbox interaction by checking the state of two checkboxes and clicking them if they are not already selected.

Starting URL: https://the-internet.herokuapp.com/checkboxes

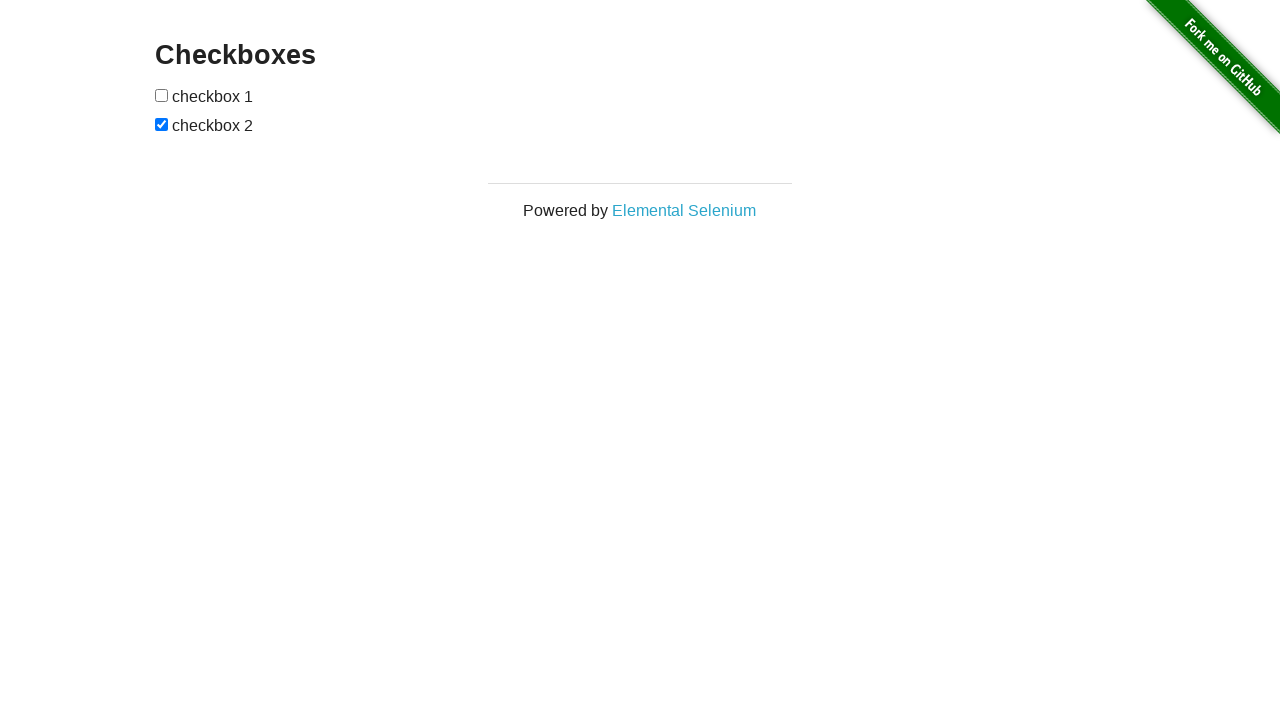

Located first checkbox element
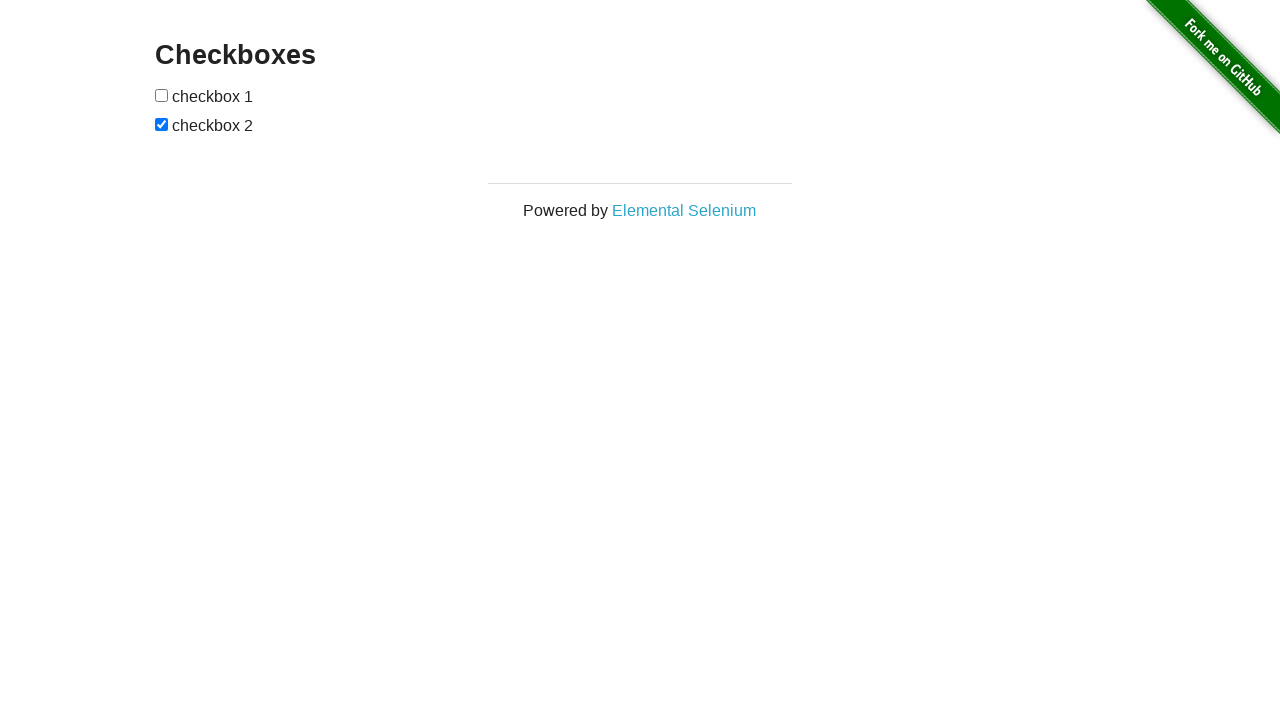

Located second checkbox element
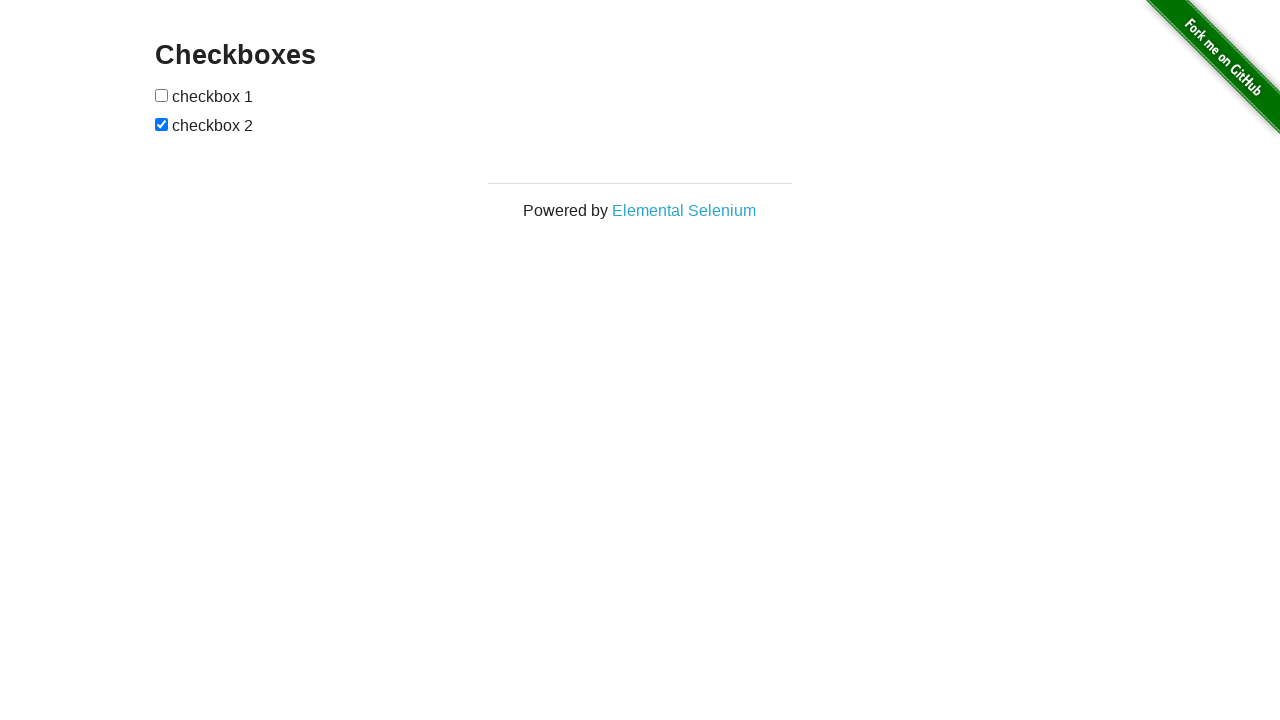

Checked first checkbox state
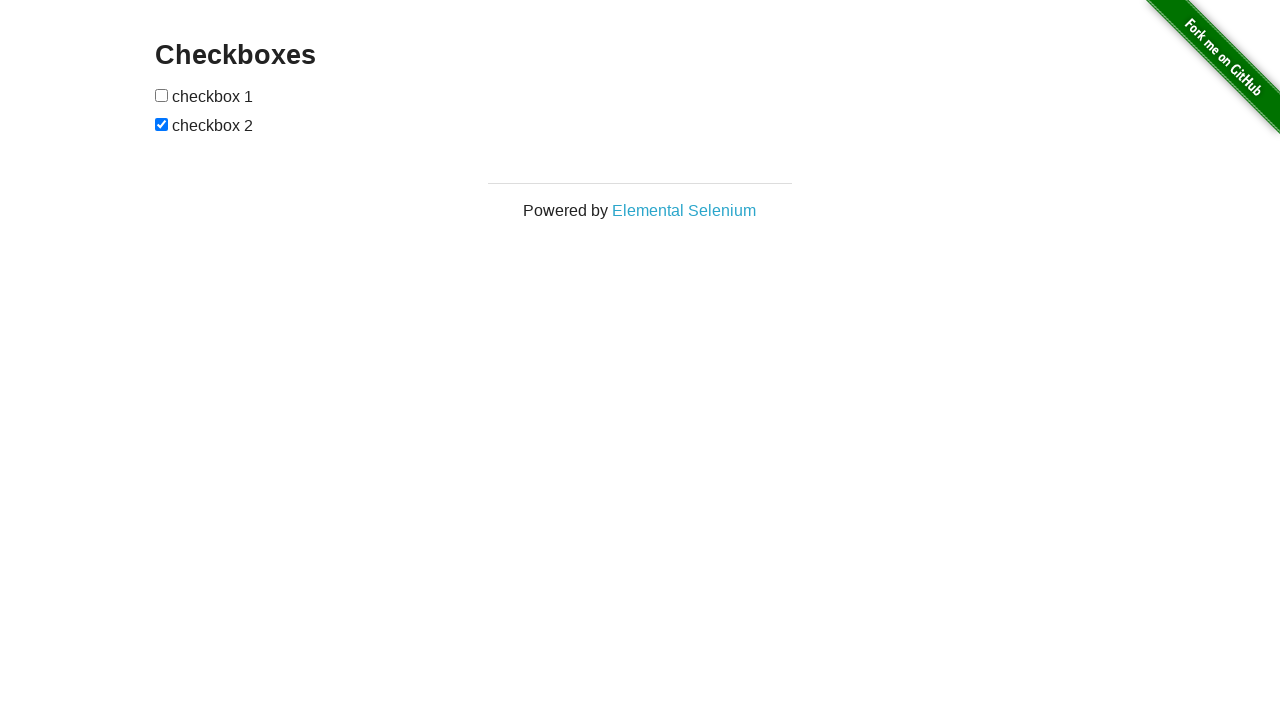

Clicked first checkbox to select it at (162, 95) on xpath=//input[@type='checkbox'][1]
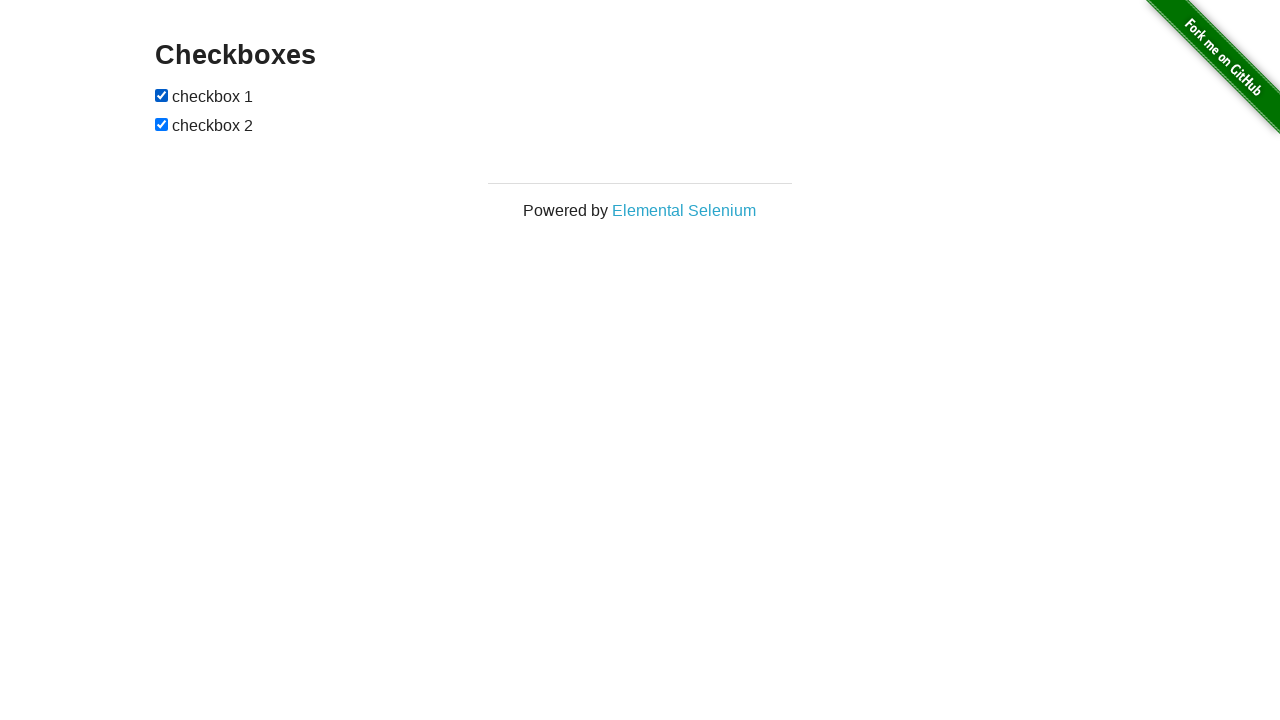

Second checkbox was already selected
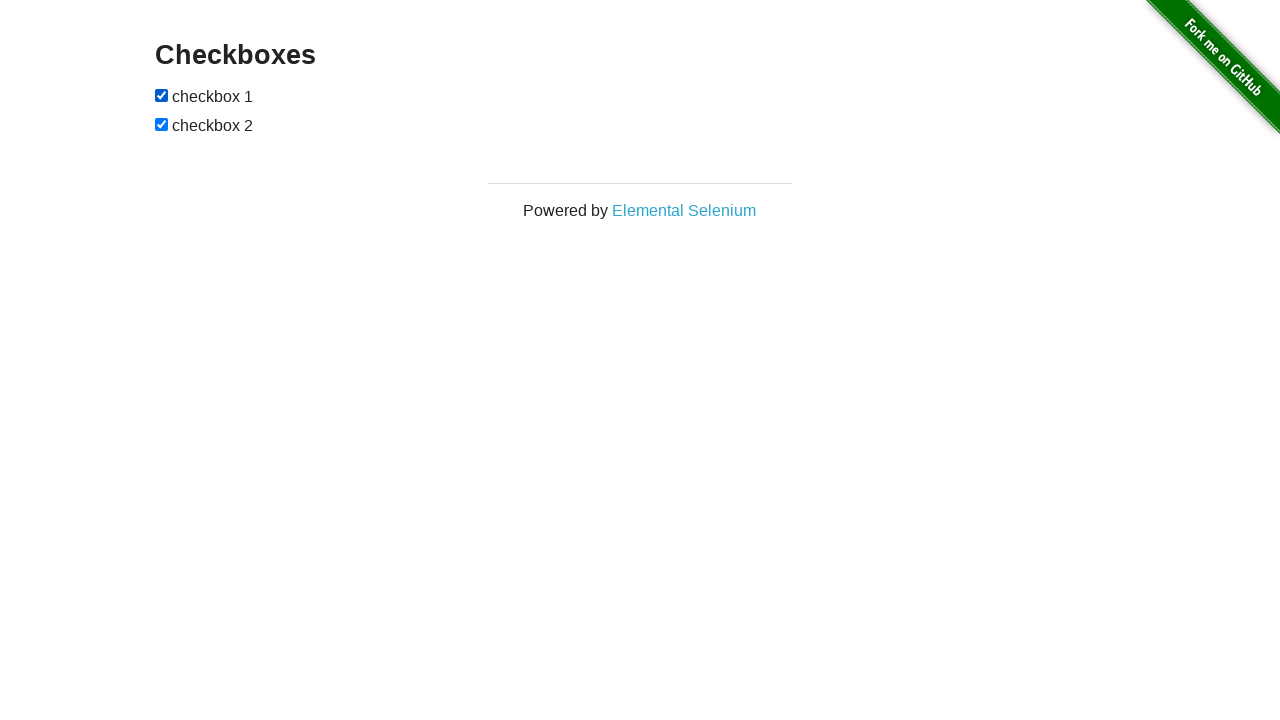

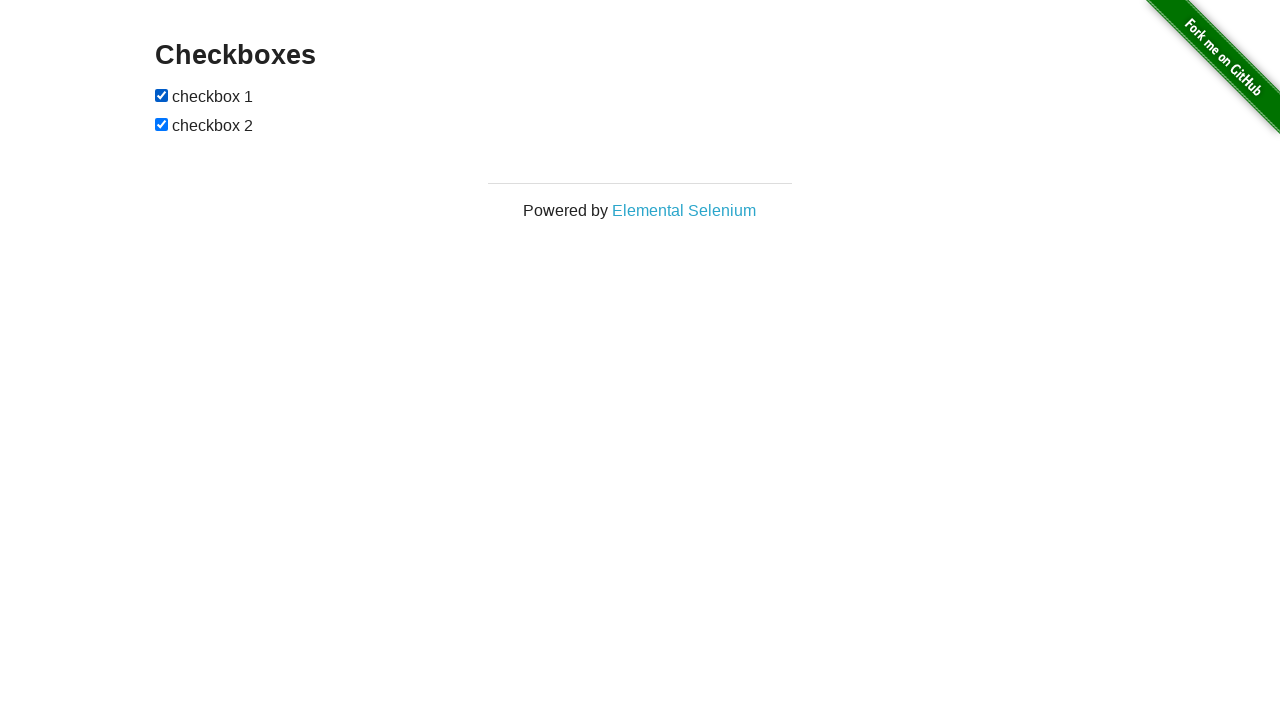